Tests dynamic jQuery UI menu navigation by clicking through nested menu items (Enabled > Downloads > PDF)

Starting URL: https://the-internet.herokuapp.com/jqueryui/menu#

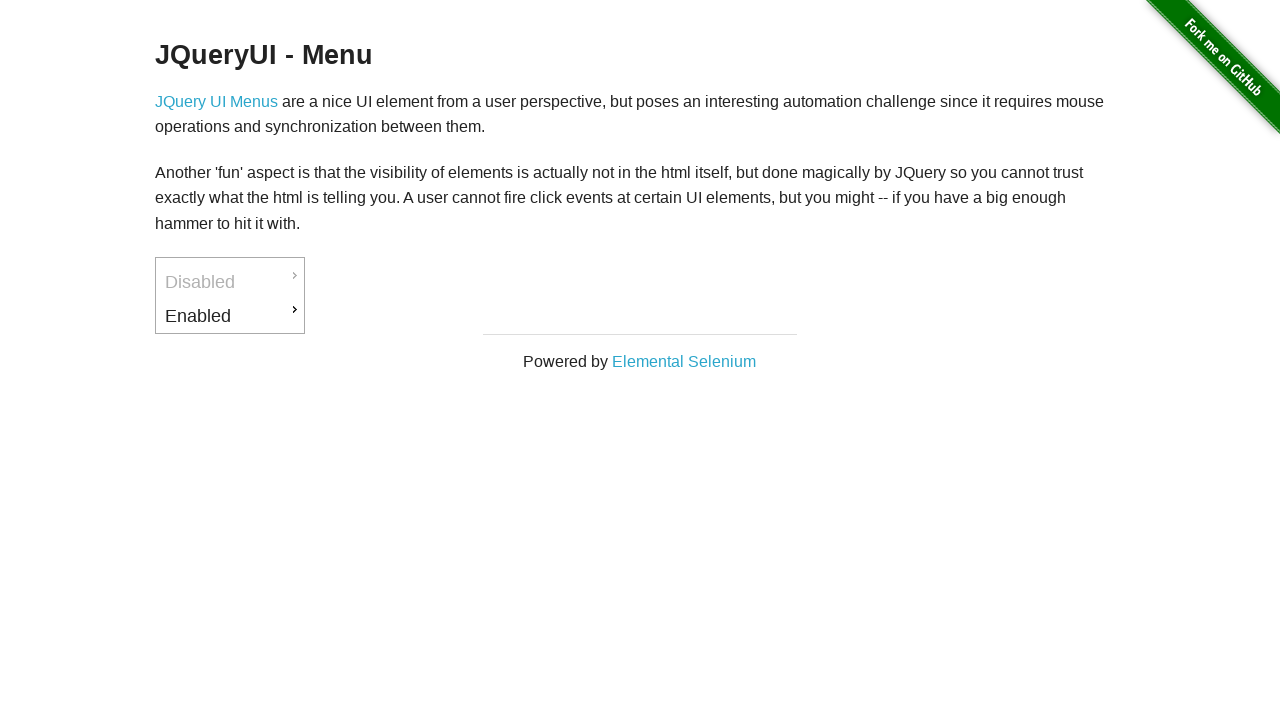

Clicked on Enabled menu item at (230, 316) on #ui-id-3
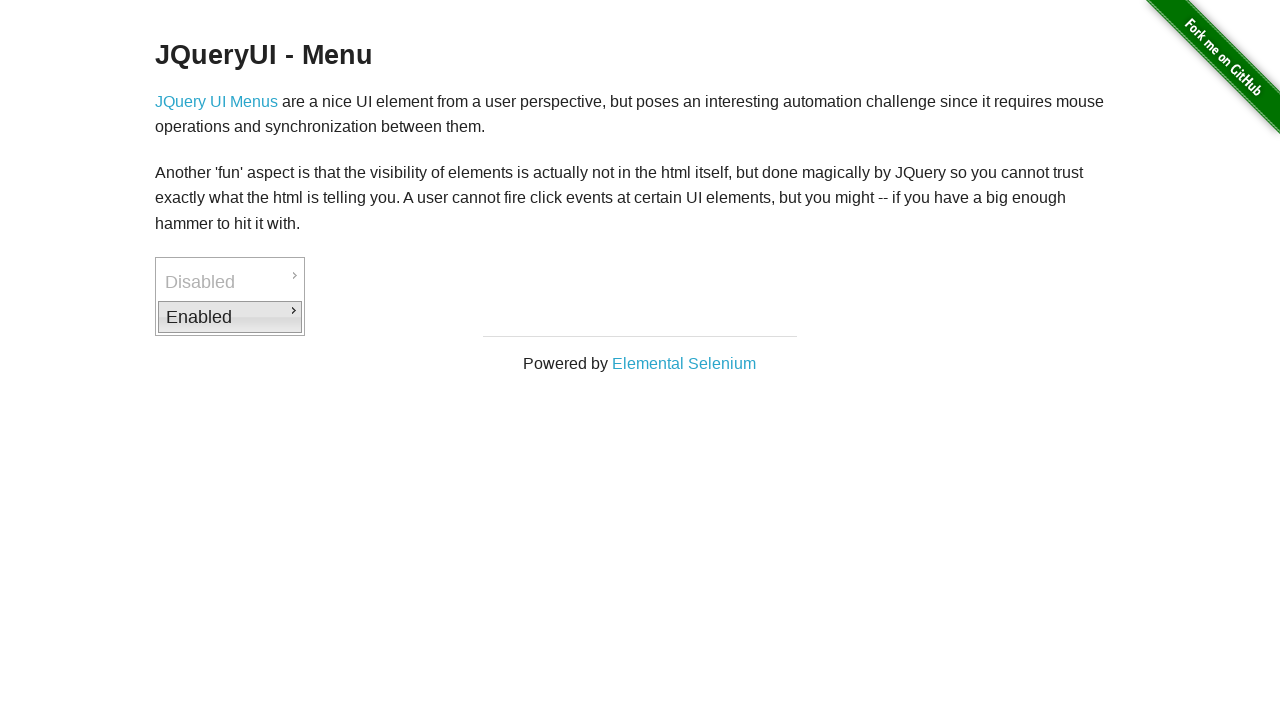

Clicked on Downloads submenu item at (376, 319) on #ui-id-4
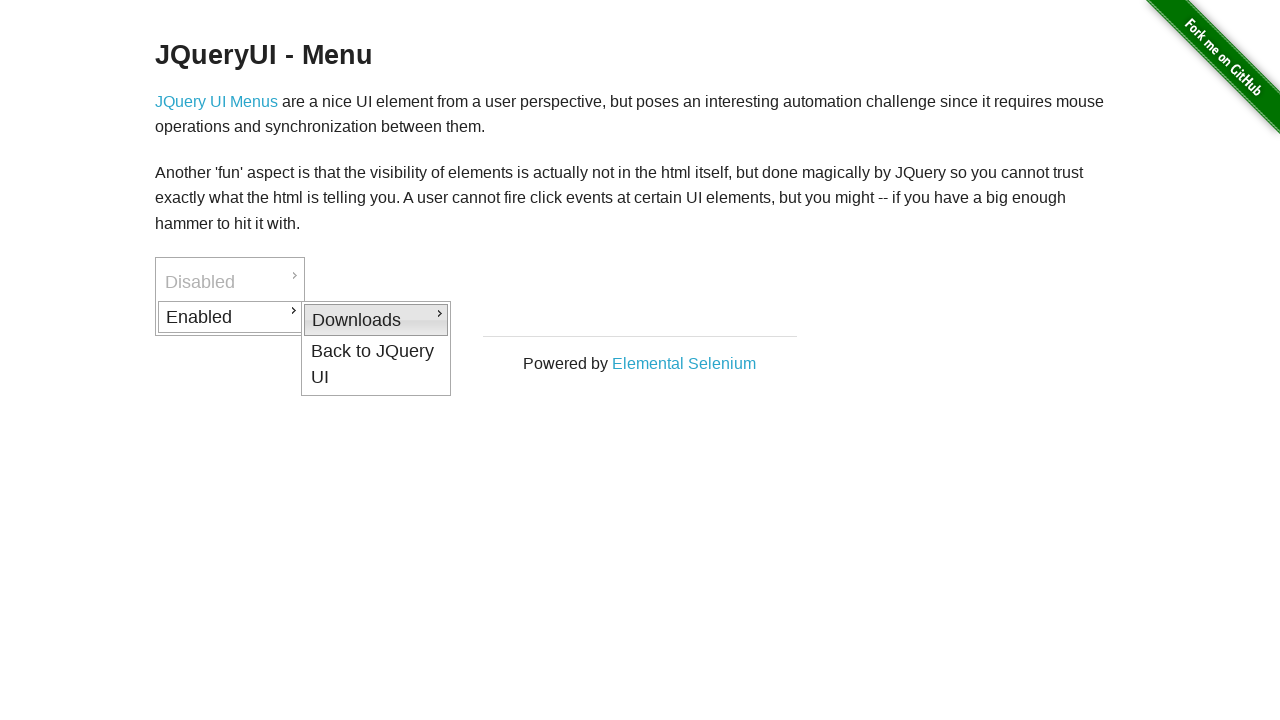

Clicked on PDF option in nested menu at (522, 322) on #ui-id-5
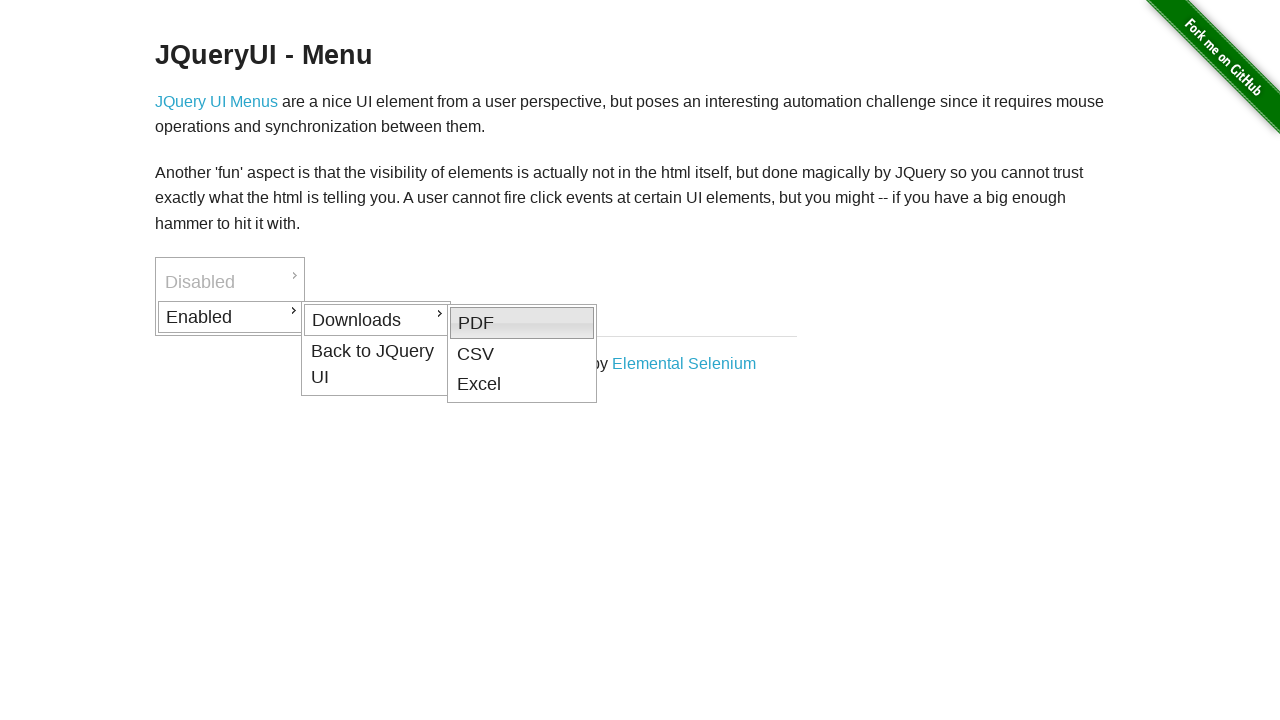

Verified PDF menu item is displayed
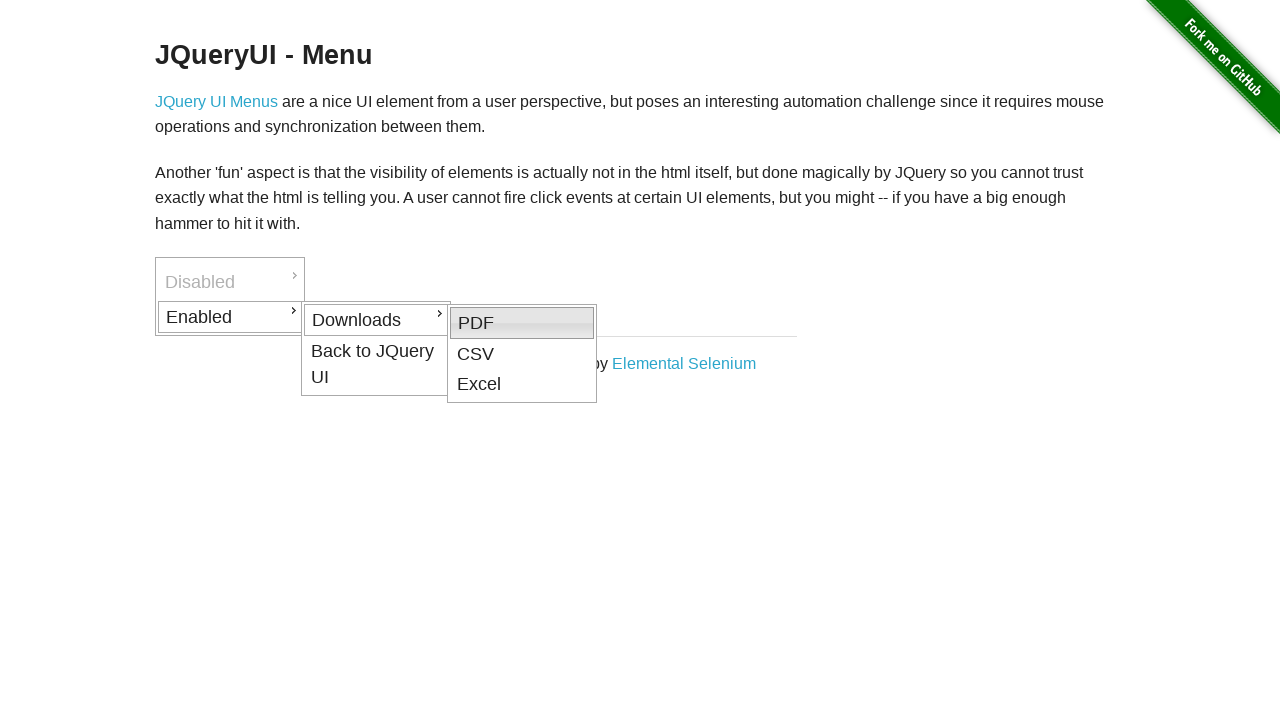

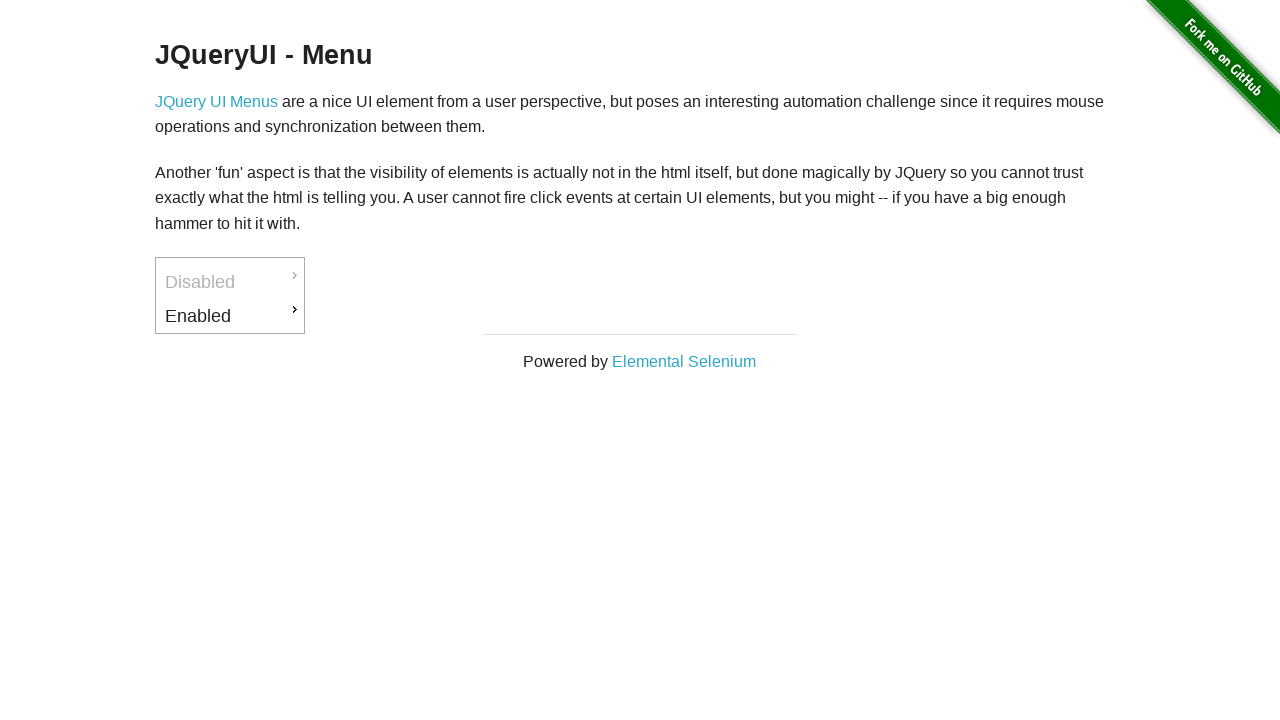